Tests date picker functionality by entering a date value and submitting it

Starting URL: https://formy-project.herokuapp.com/datepicker

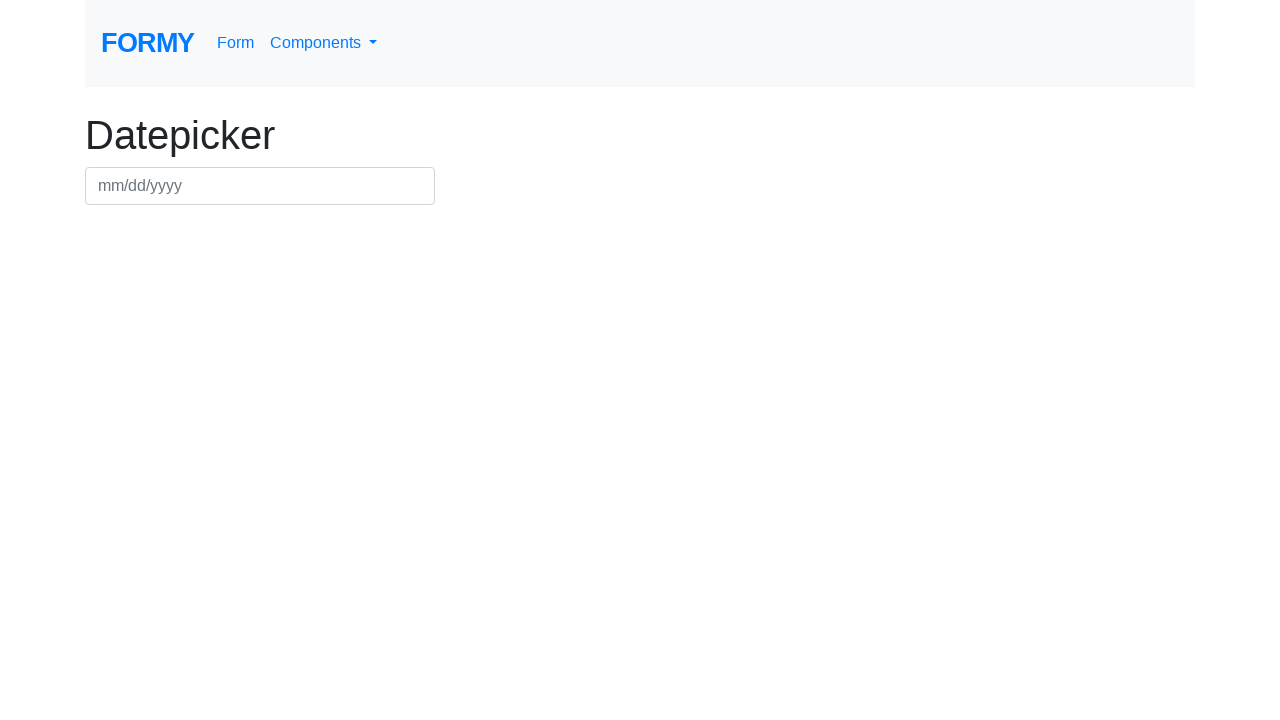

Filled datepicker input field with date '03/15/2024' on #datepicker
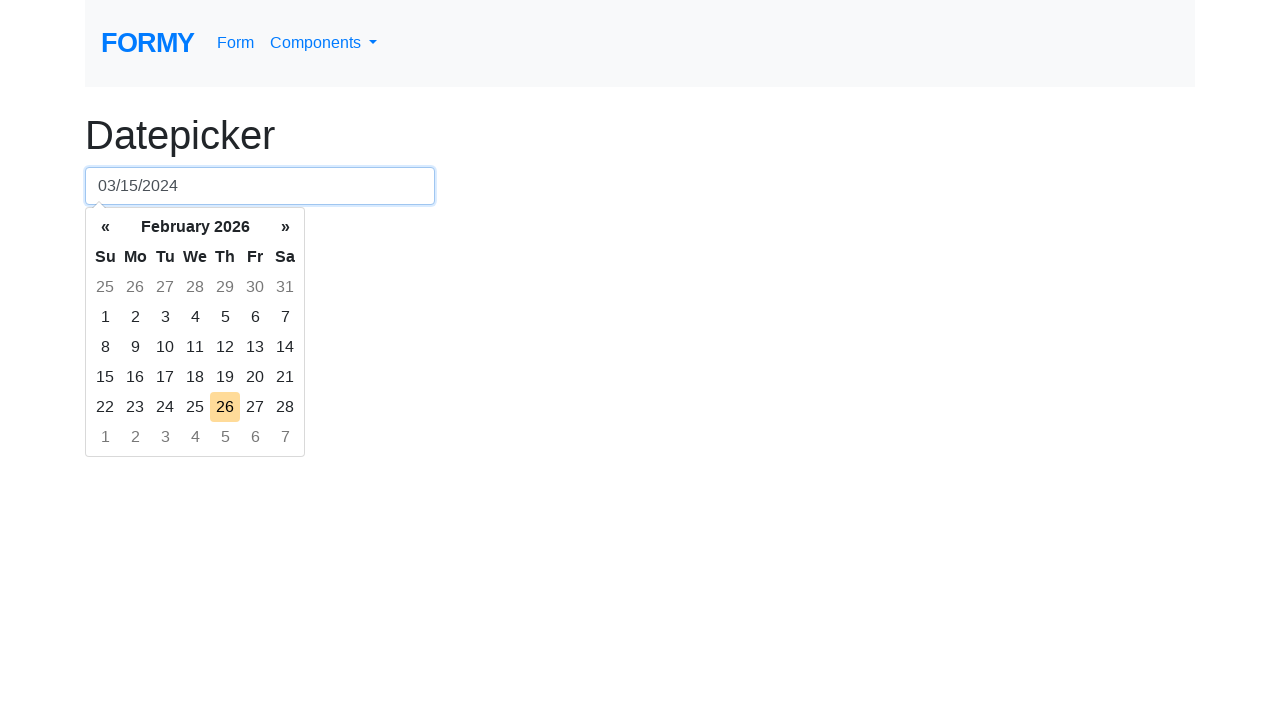

Pressed Enter to submit the date on #datepicker
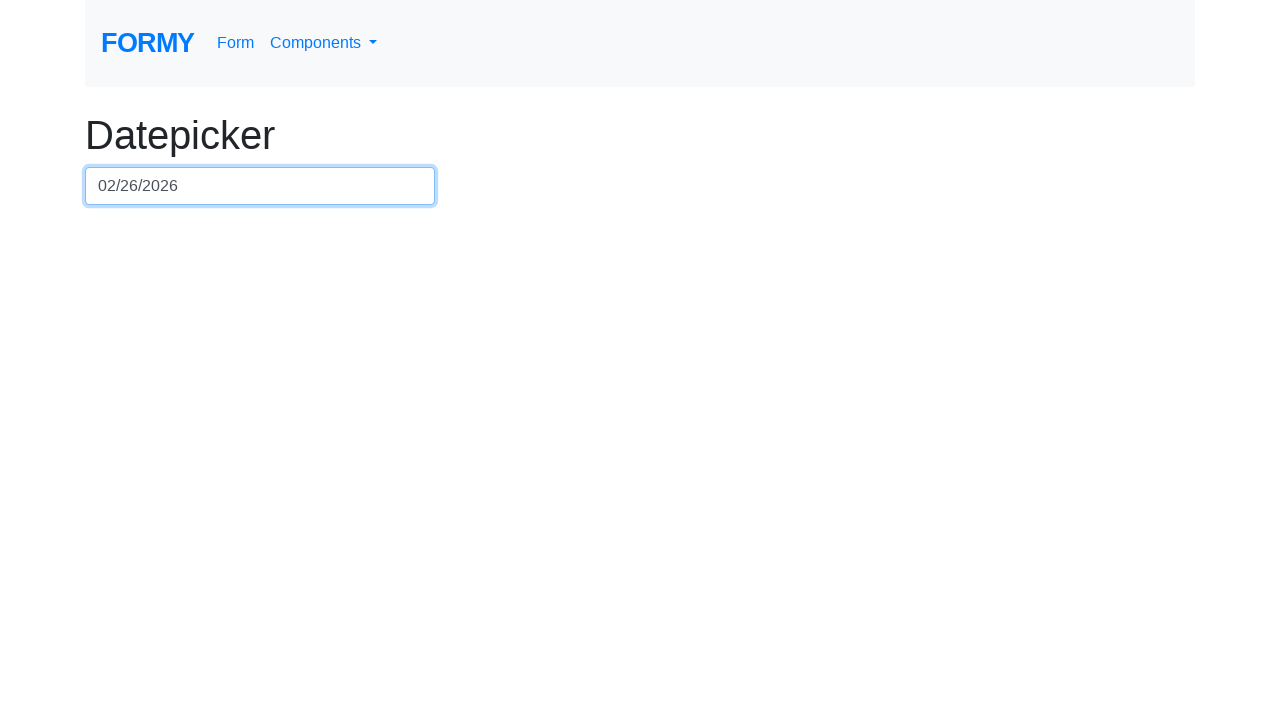

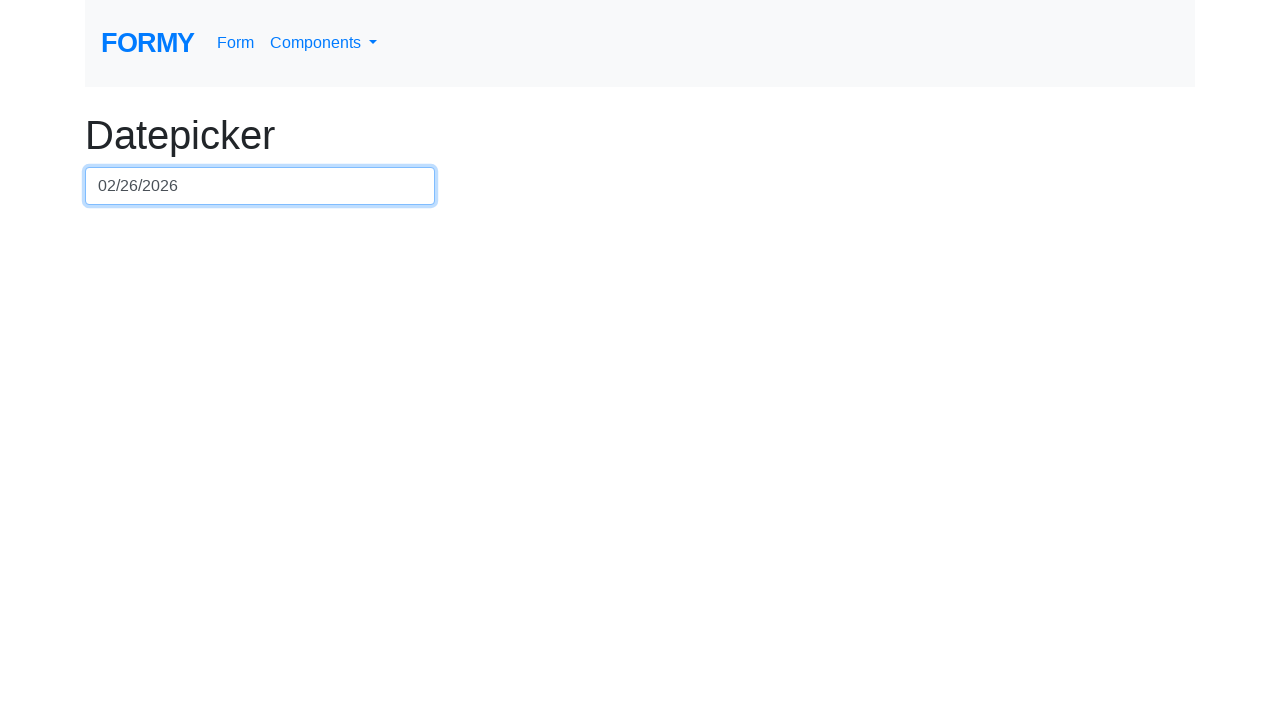